Tests nested iframe interaction by navigating through multiple iframe levels and entering text in an input field within the innermost frame

Starting URL: https://demo.automationtesting.in/Frames.html

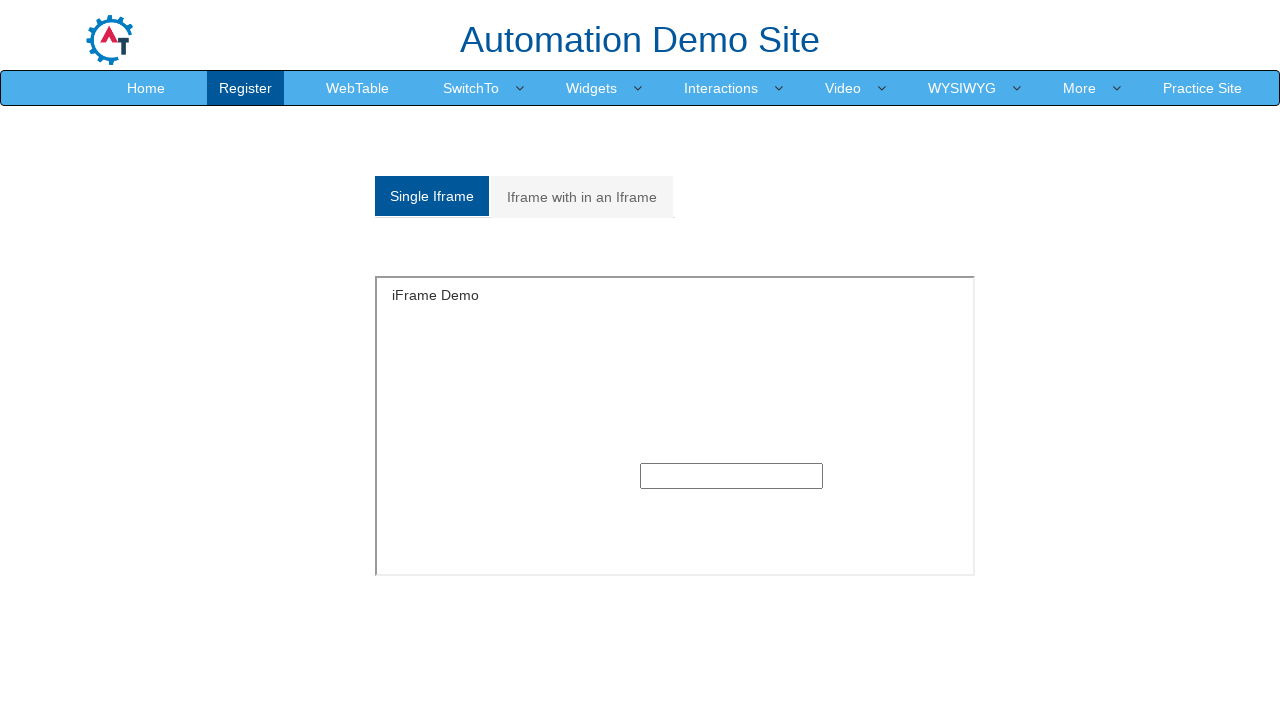

Clicked on 'Iframe with in an Iframe' tab at (582, 197) on xpath=//a[text()='Iframe with in an Iframe']
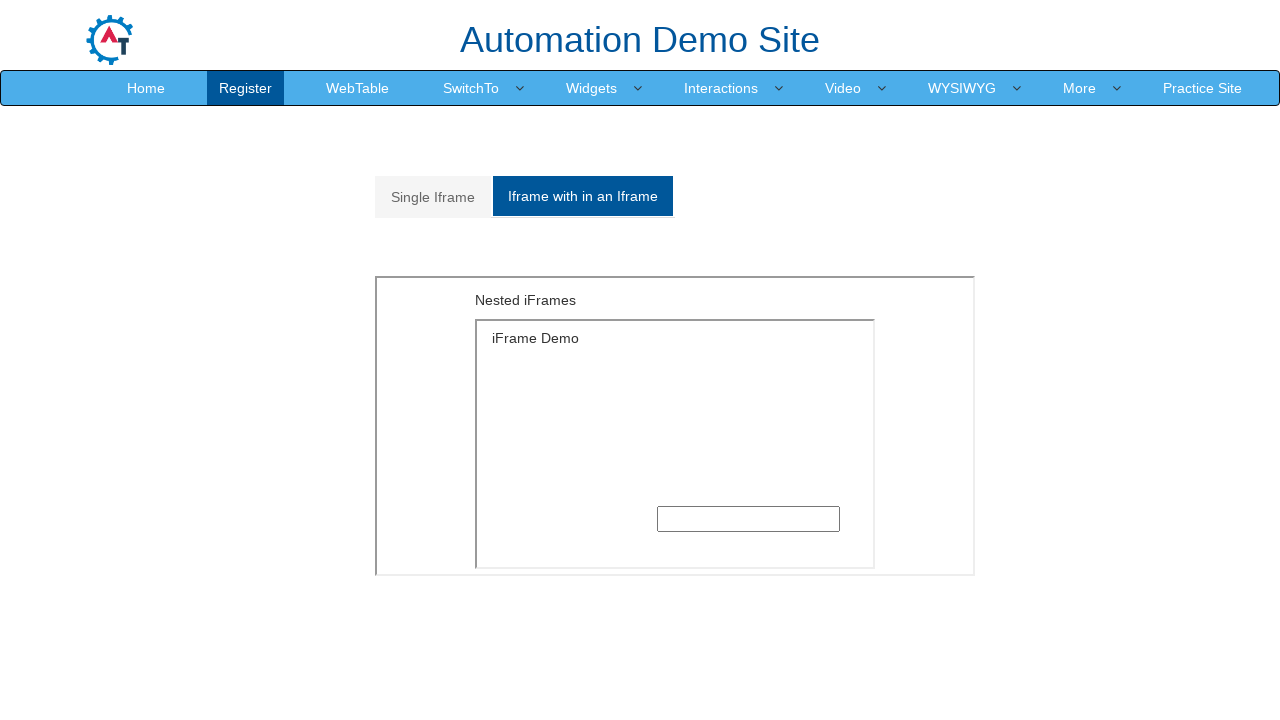

Located outer iframe with src='MultipleFrames.html'
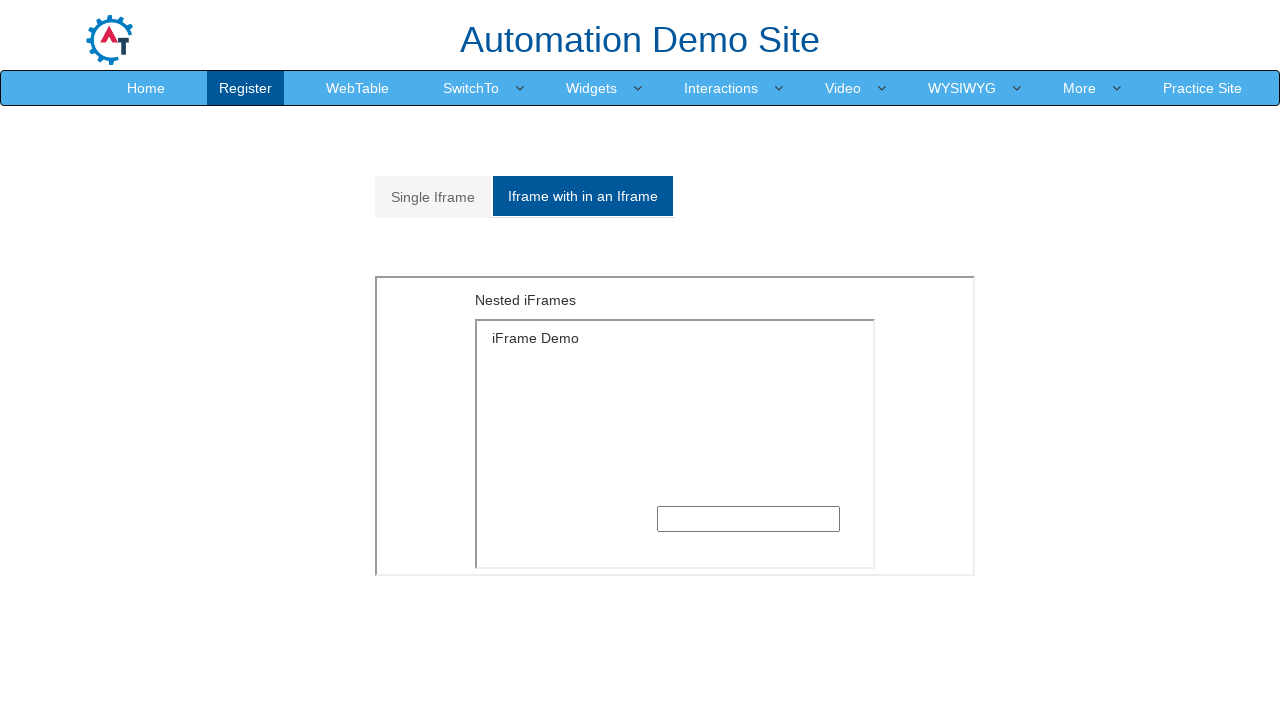

Located inner iframe nested within the outer iframe
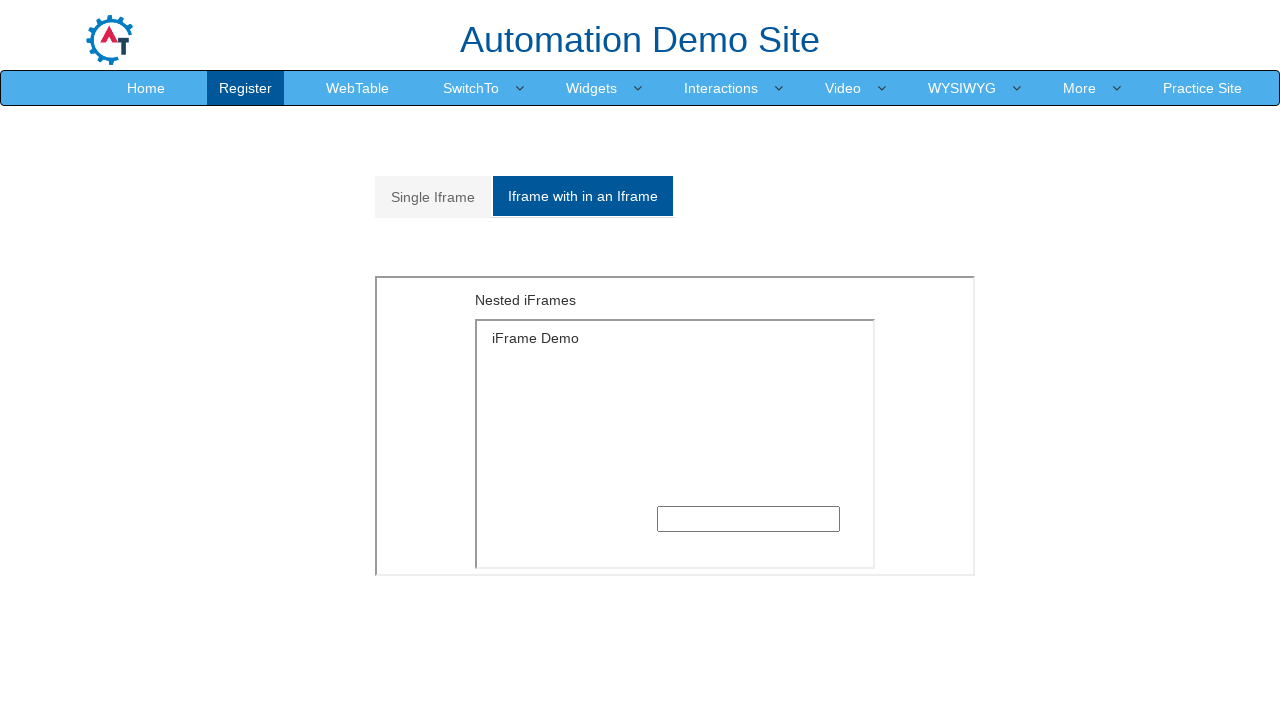

Entered 'Welcome' text in input field within innermost iframe on xpath=//iframe[@src='MultipleFrames.html'] >> internal:control=enter-frame >> xp
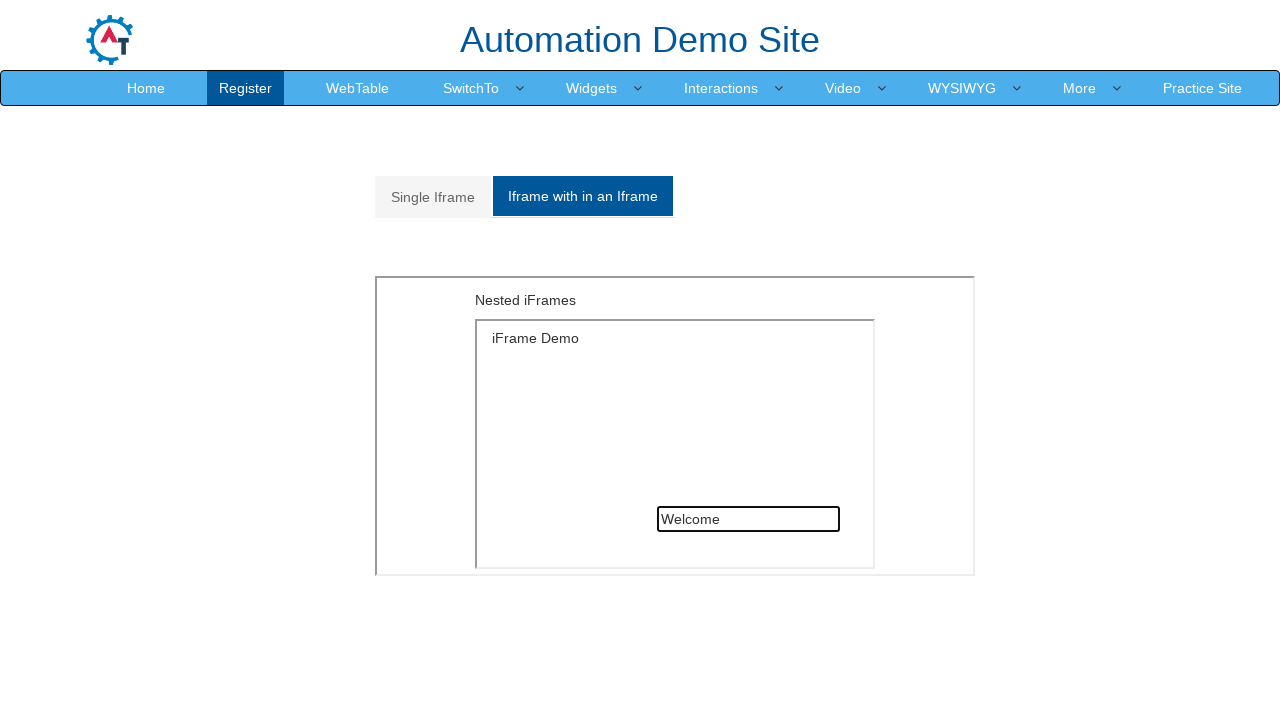

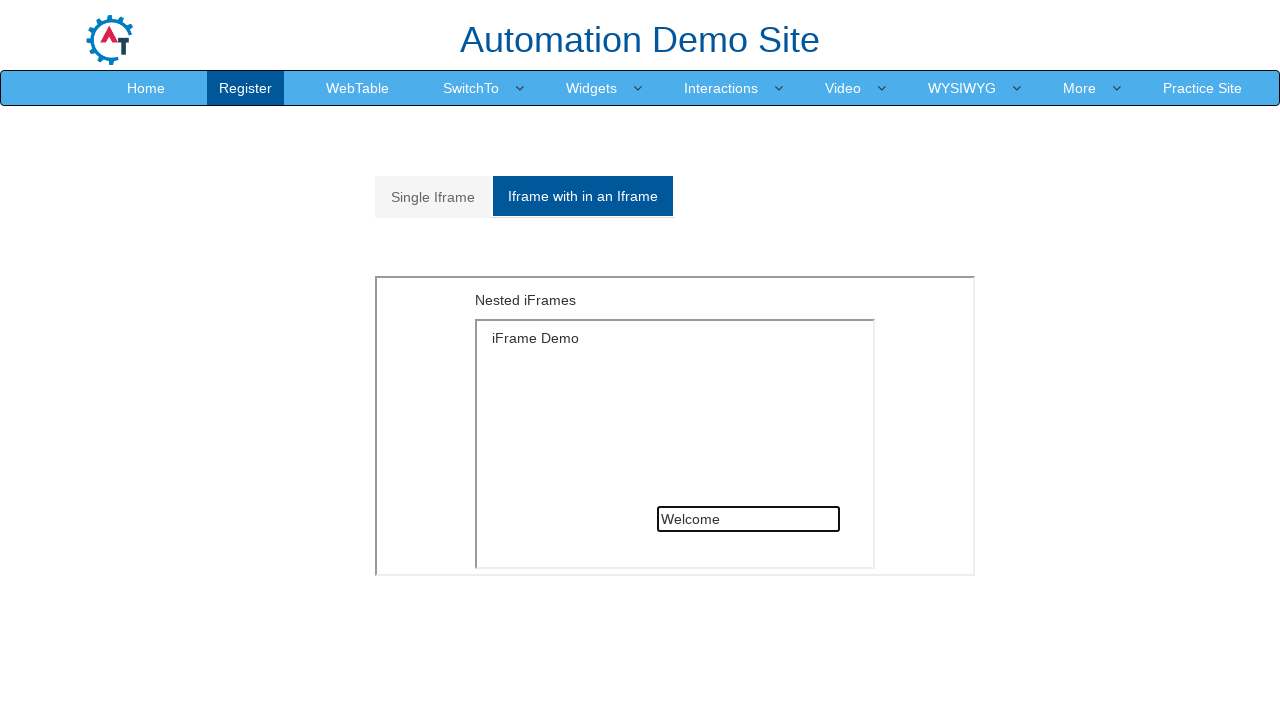